Tests HTML5 form validation by filling only name fields and attempting to submit without an email.

Starting URL: https://fta-quiz.vercel.app/result-3

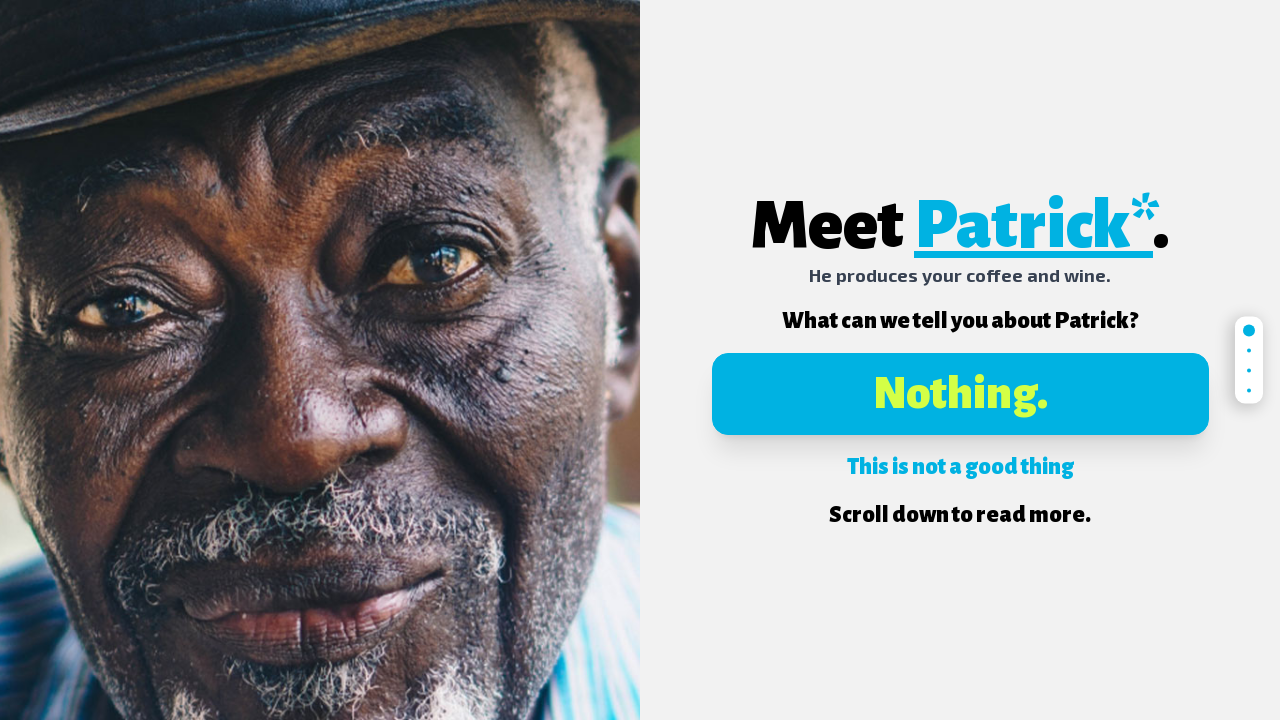

Filled first name field with 'Sarah' on input[name="firstName"]
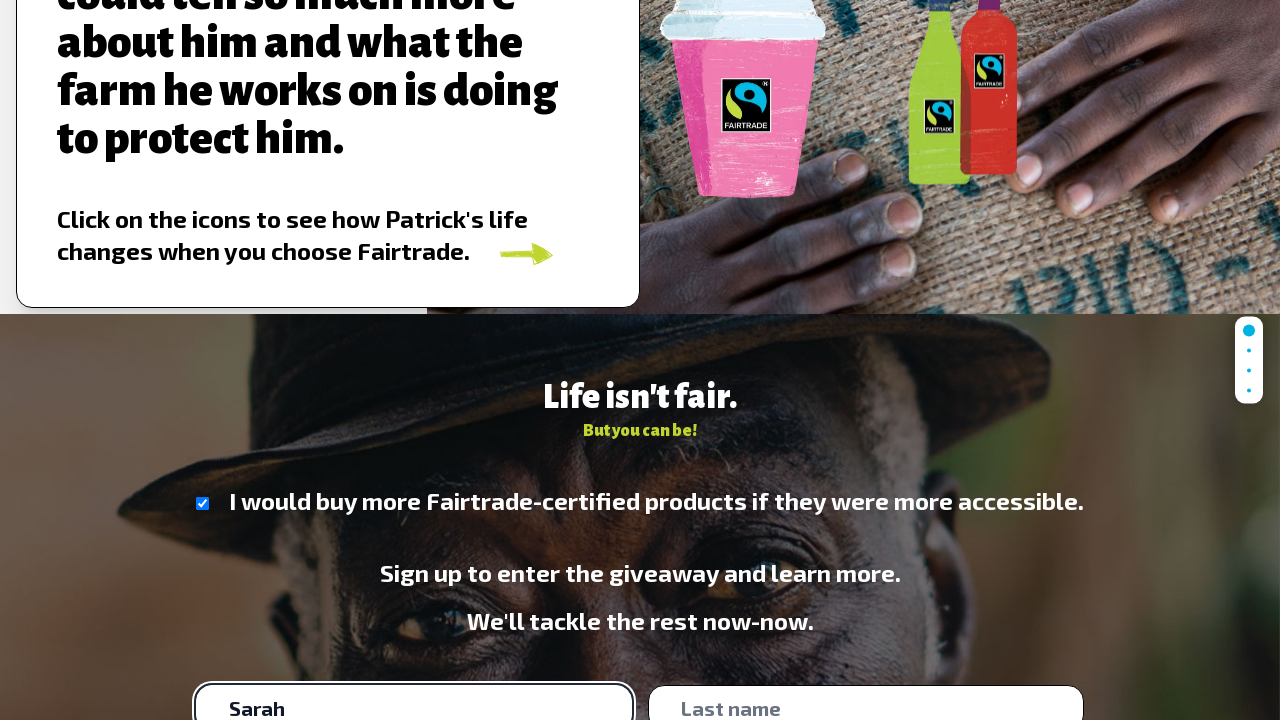

Filled last name field with 'Connor' on input[name="lastName"]
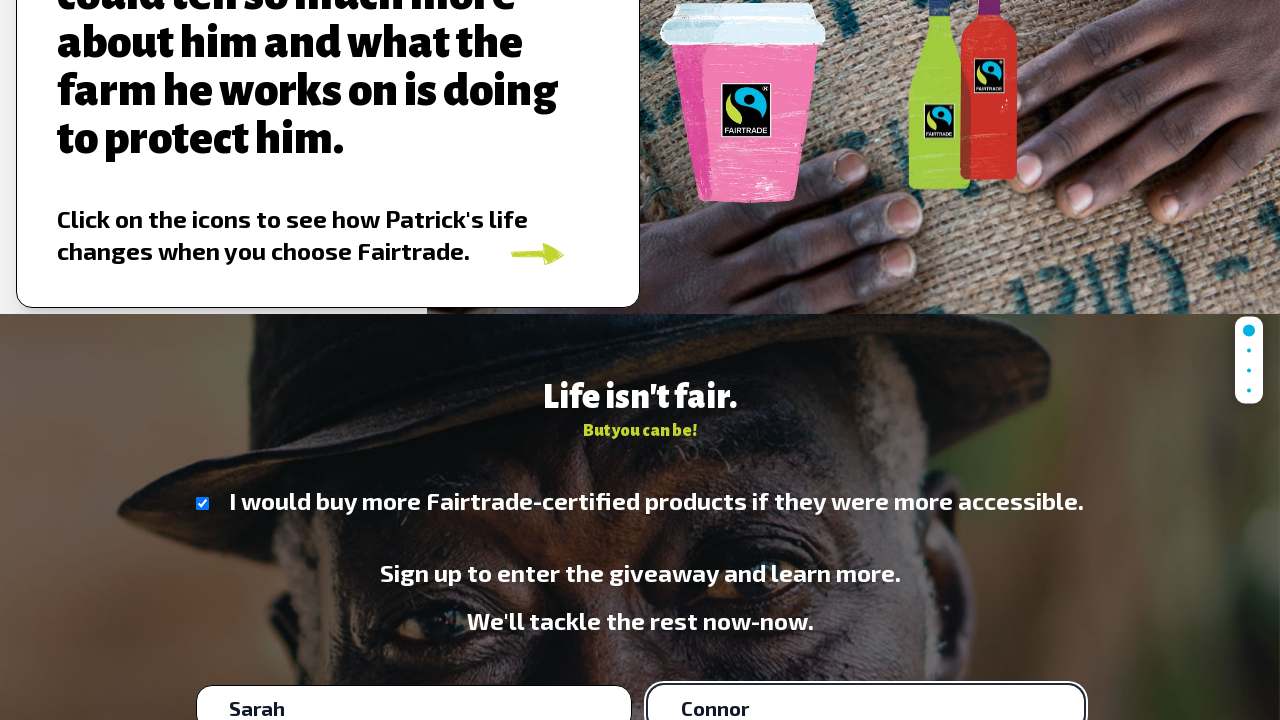

Clicked submit button without filling email field at (640, 592) on button[type="submit"]
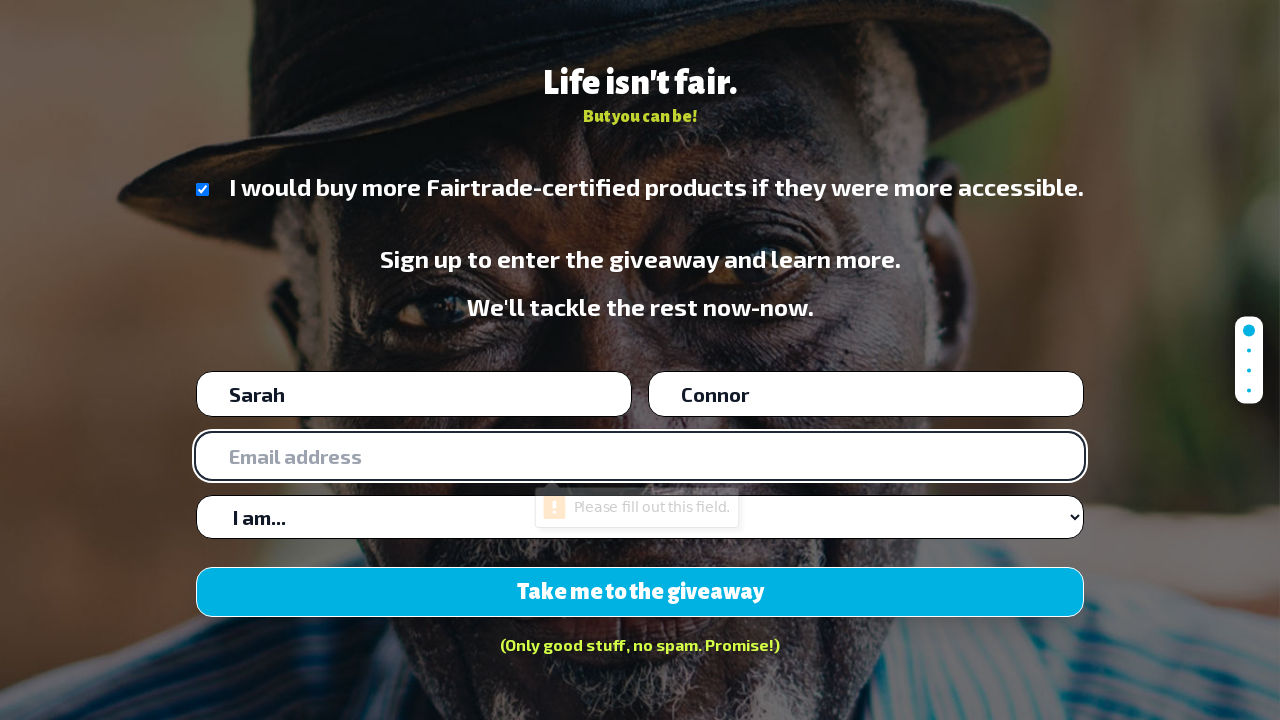

Located email input element
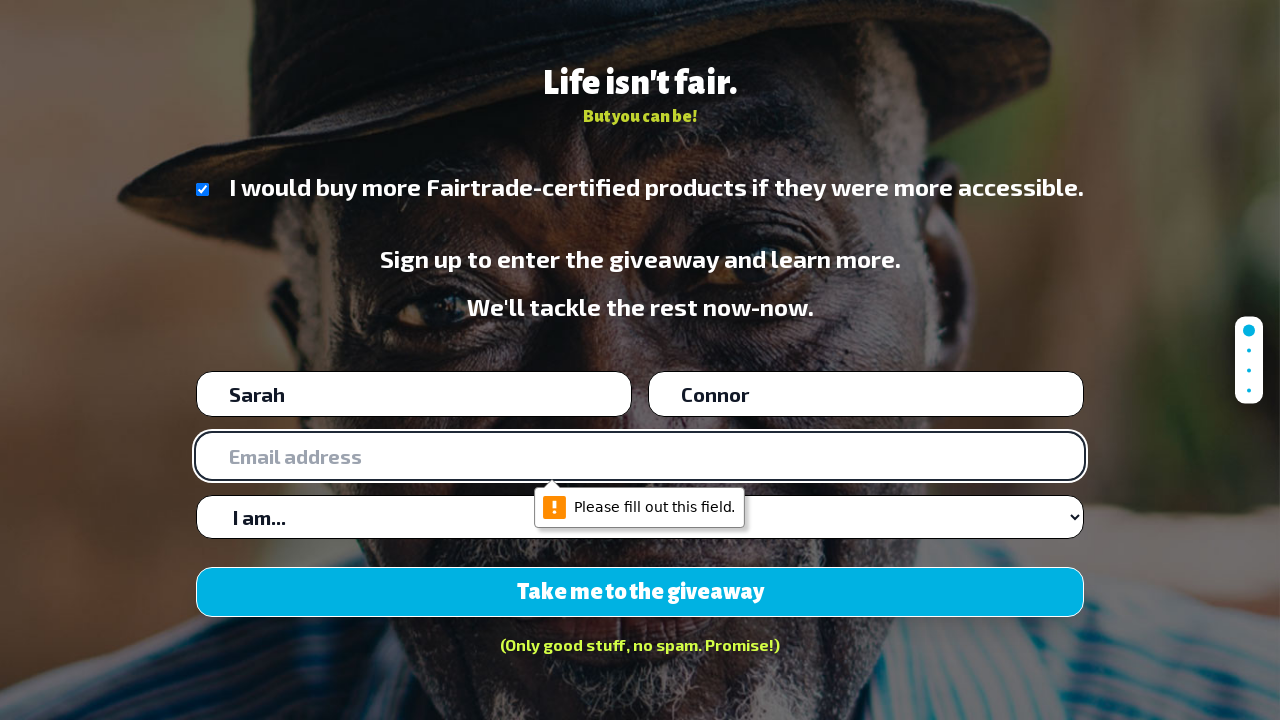

Email input field is visible and ready
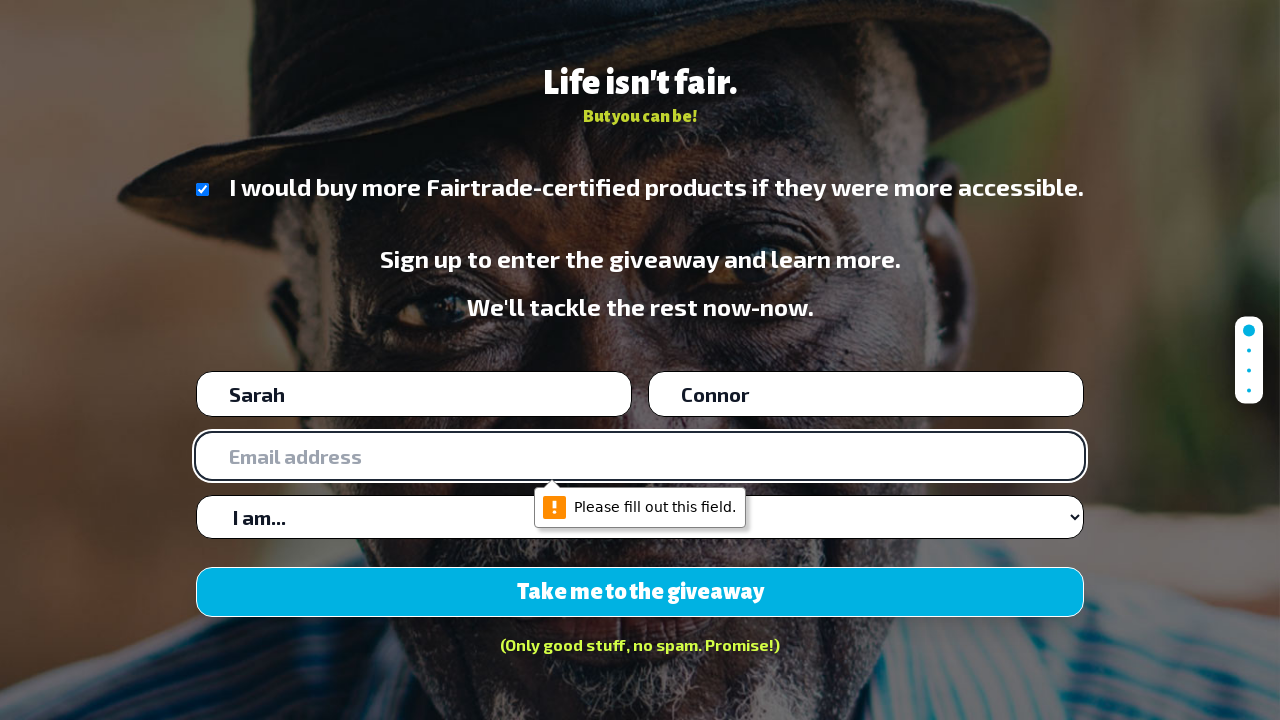

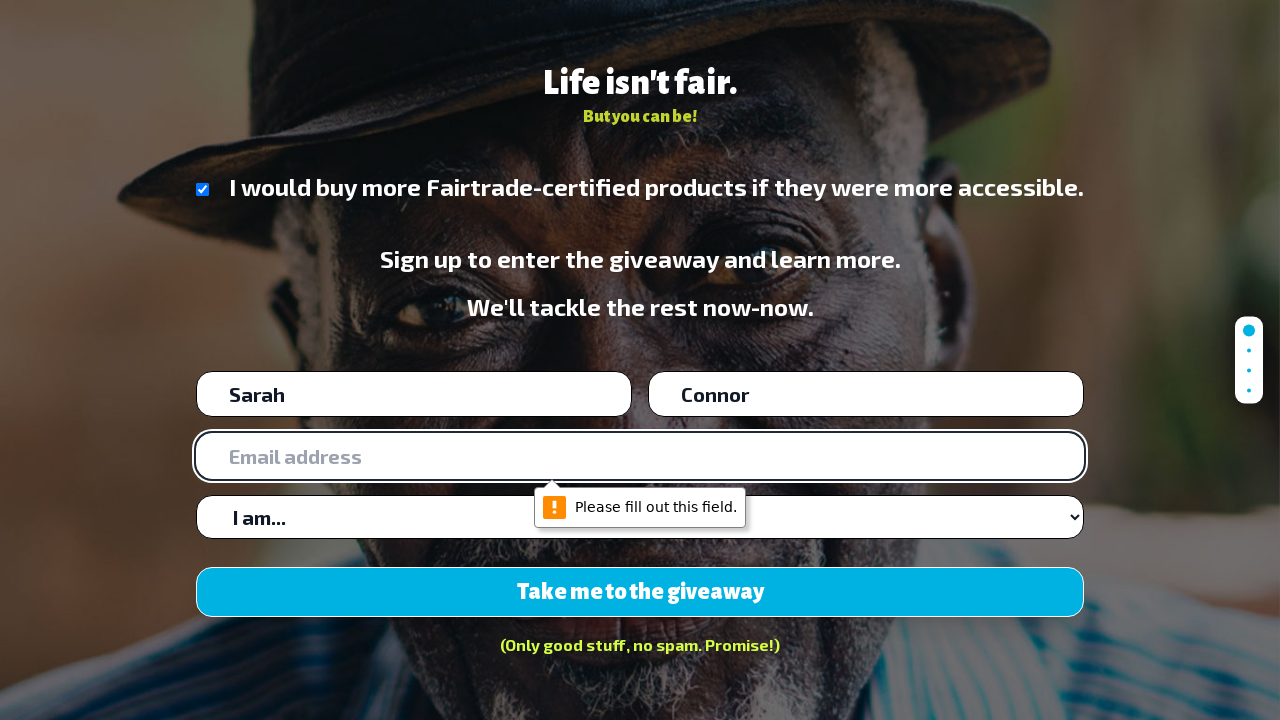